Navigates to Flipkart homepage and verifies the page loads successfully

Starting URL: https://www.flipkart.com

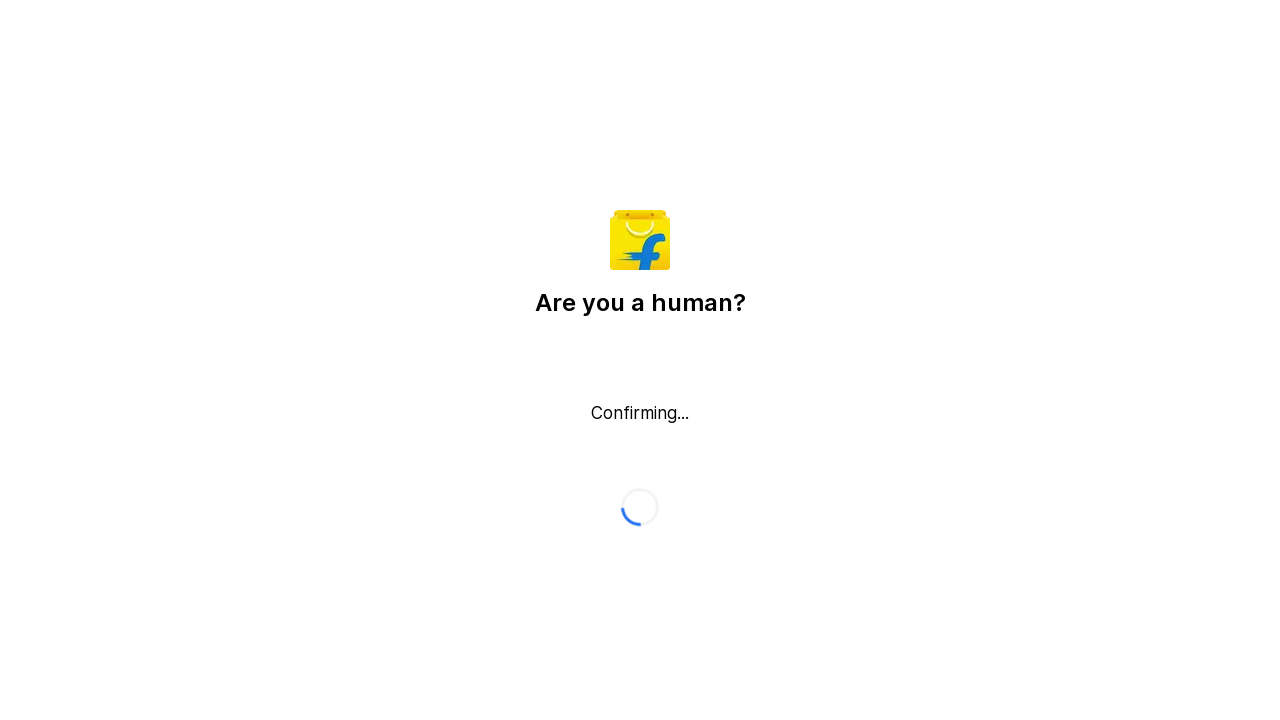

Page DOM content loaded
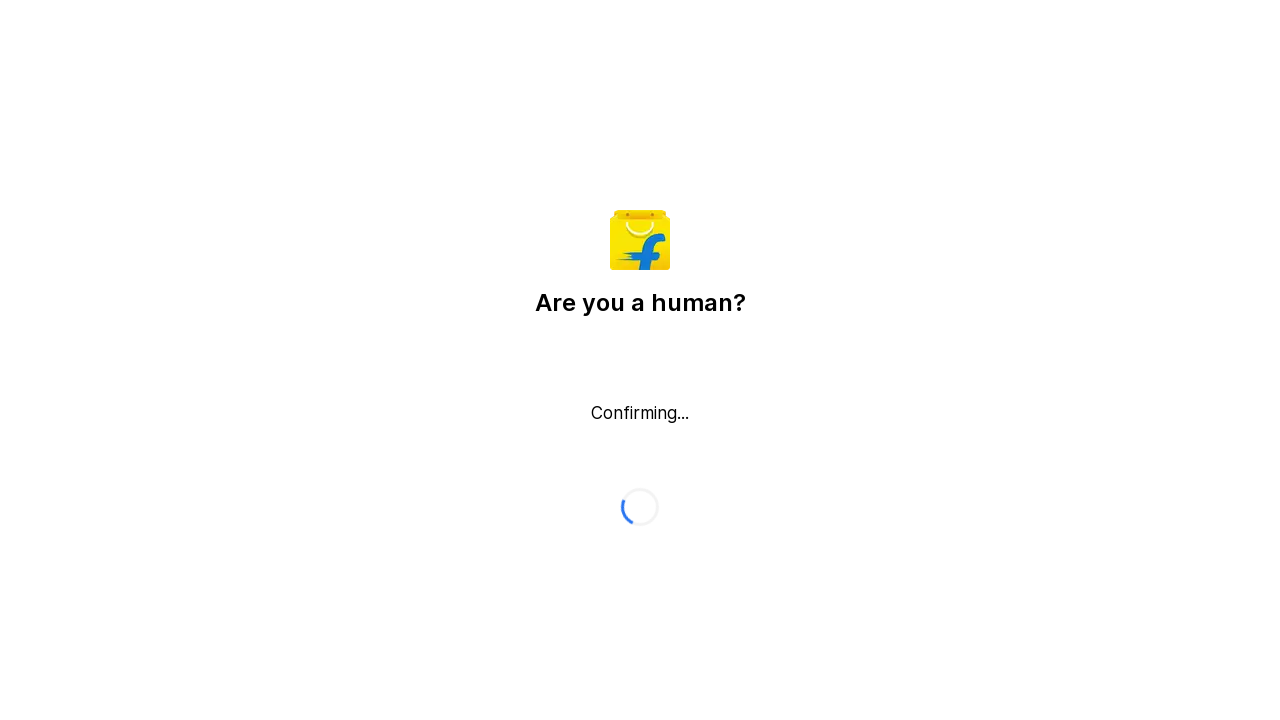

Flipkart homepage verified - logo or header element found
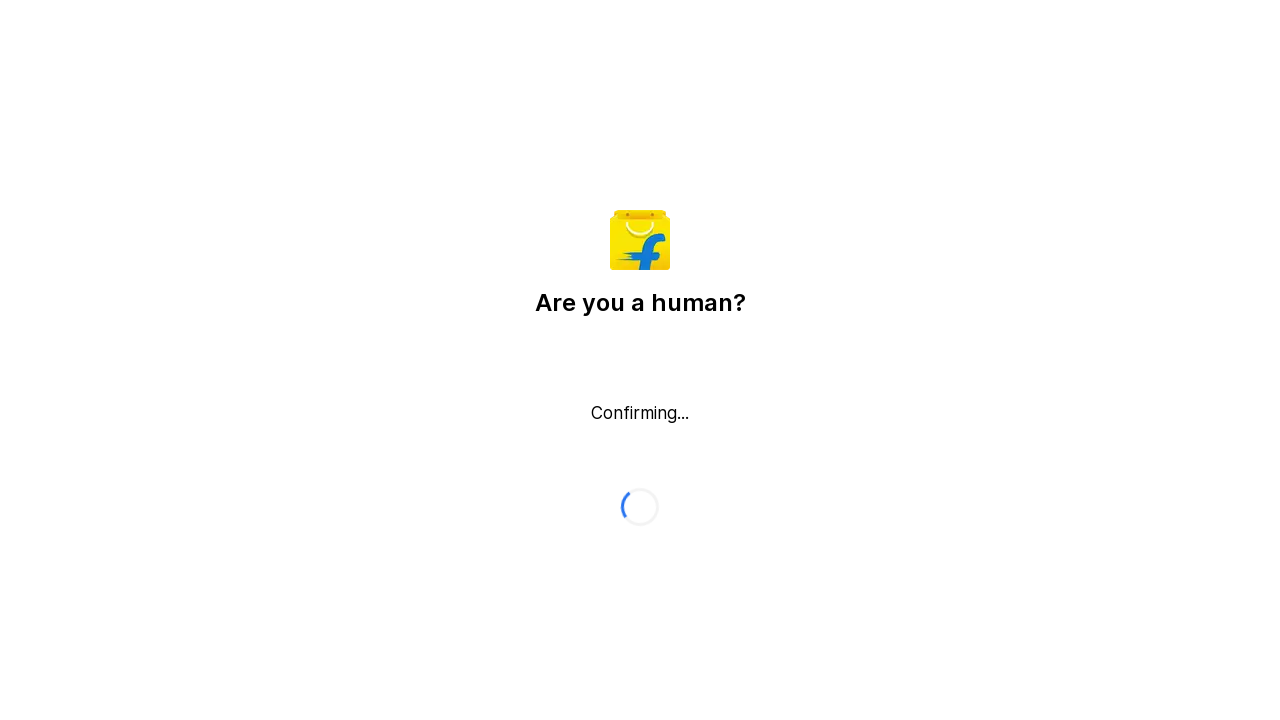

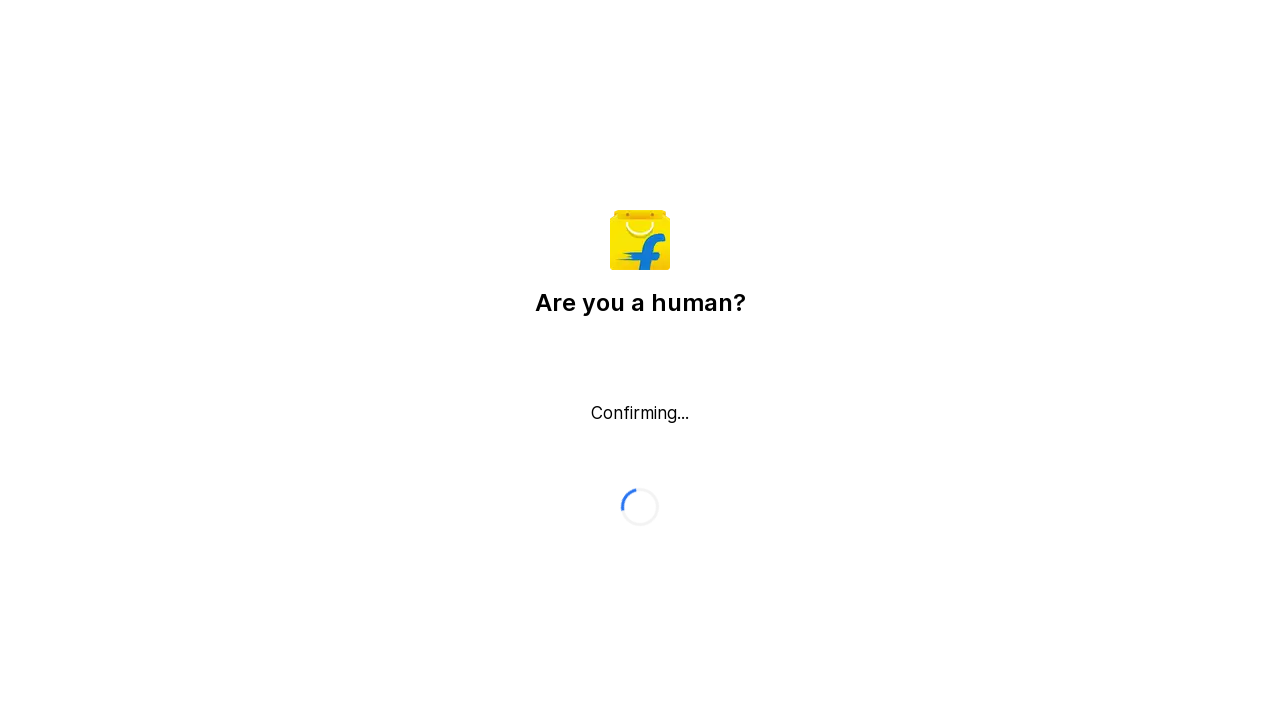